Tests opening multiple links in new tabs from a footer section and retrieving their page titles

Starting URL: https://rahulshettyacademy.com/AutomationPractice/

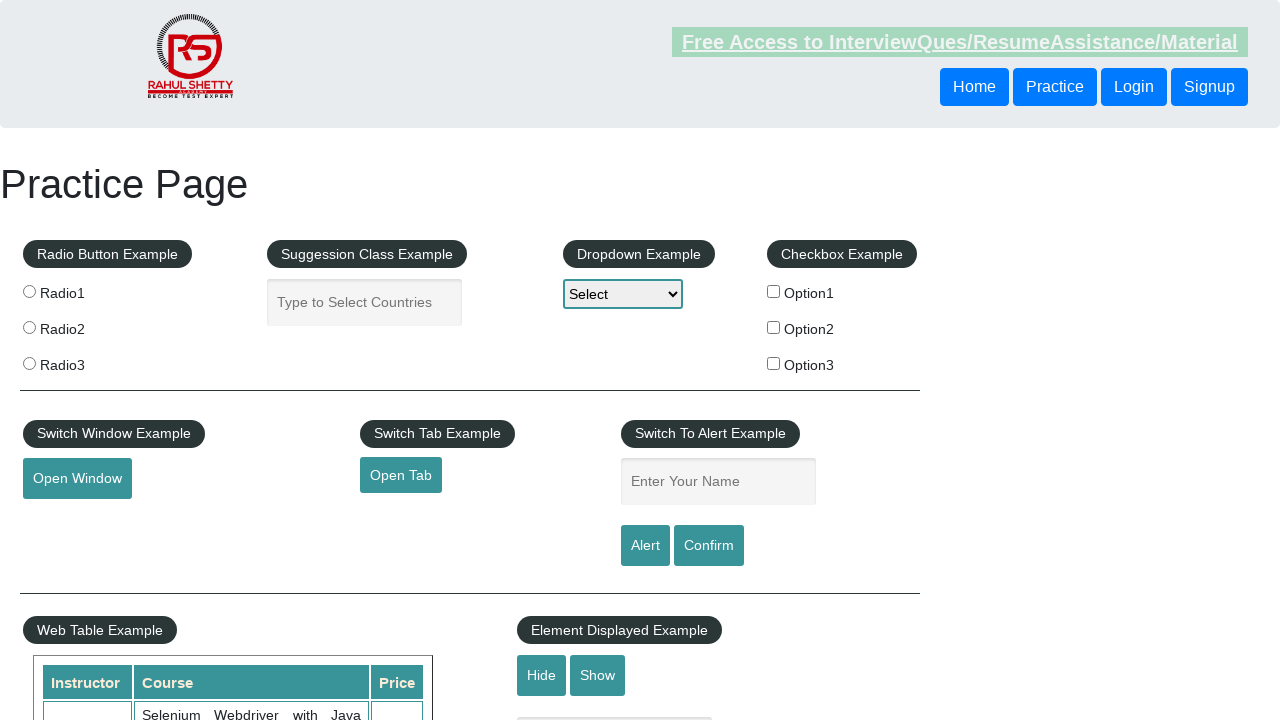

Retrieved all links on the page
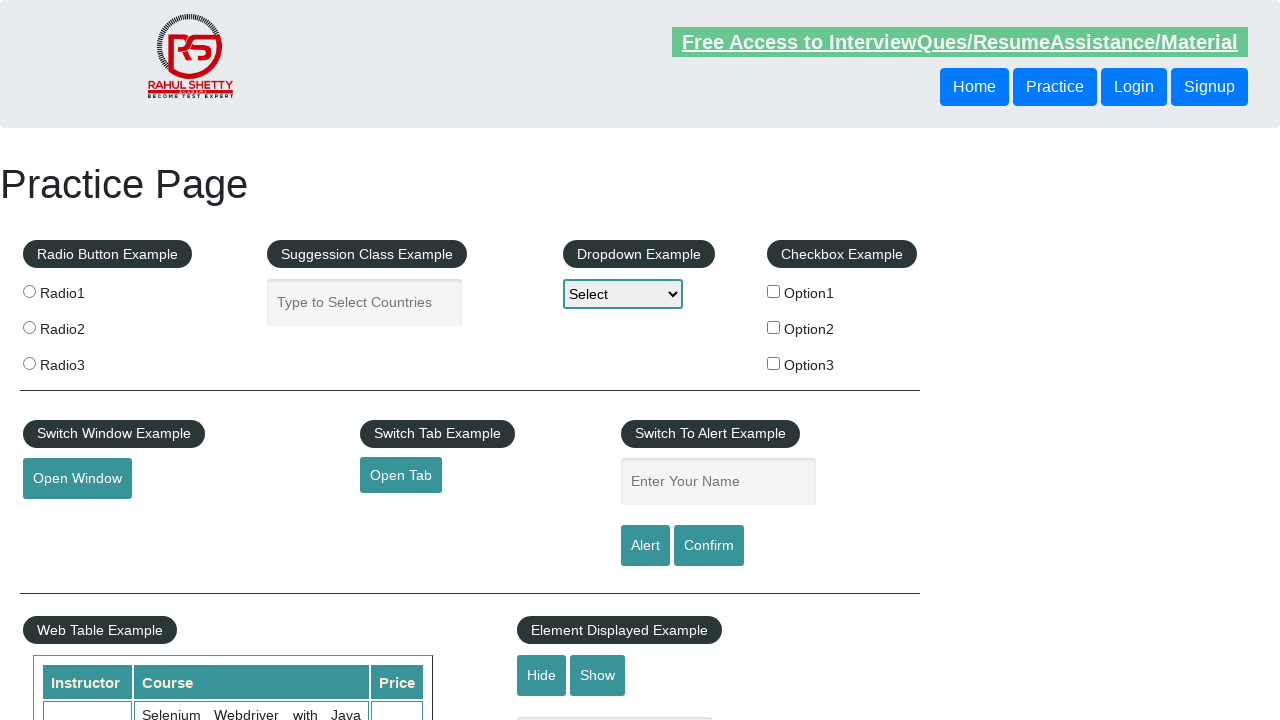

Located footer section
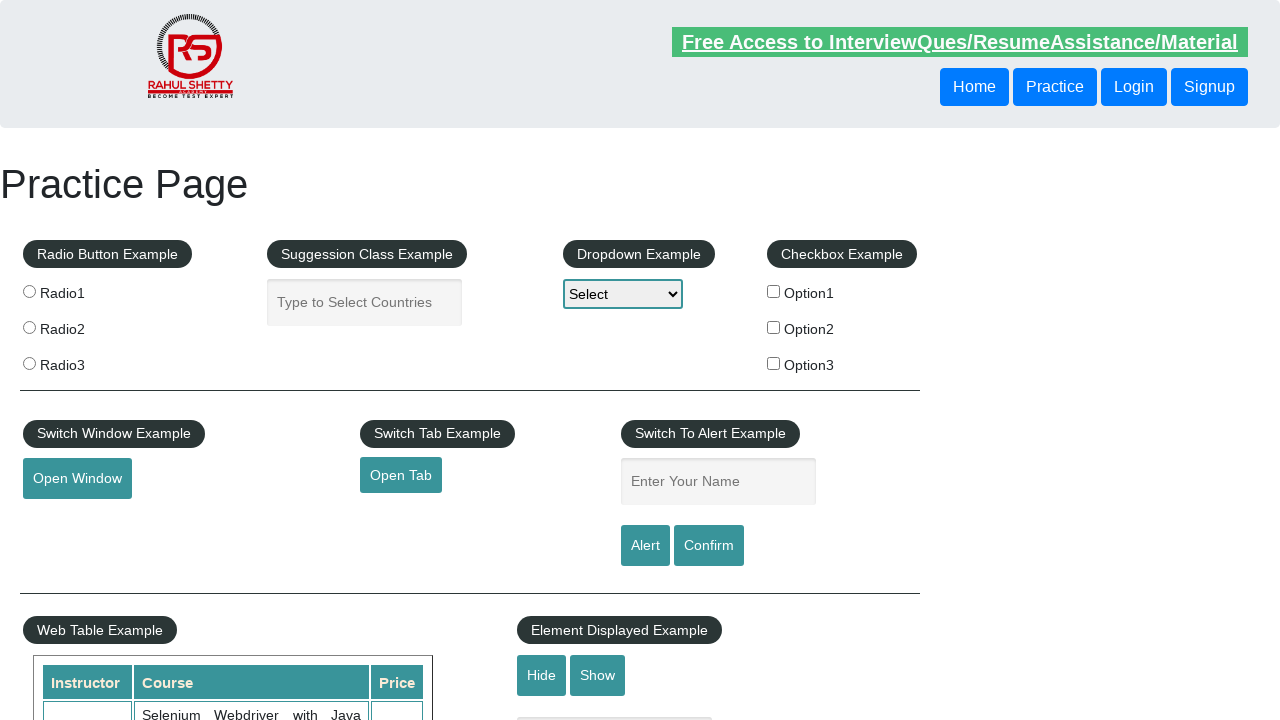

Retrieved all links in footer section
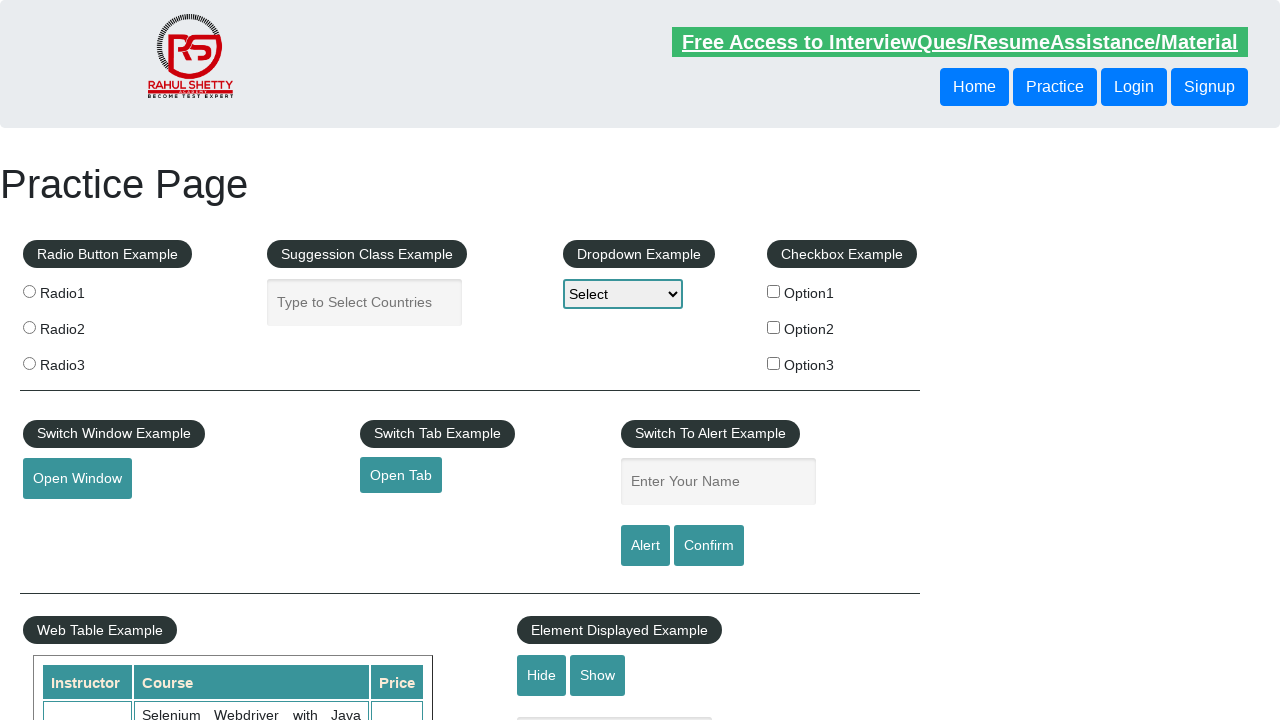

Located first column of footer
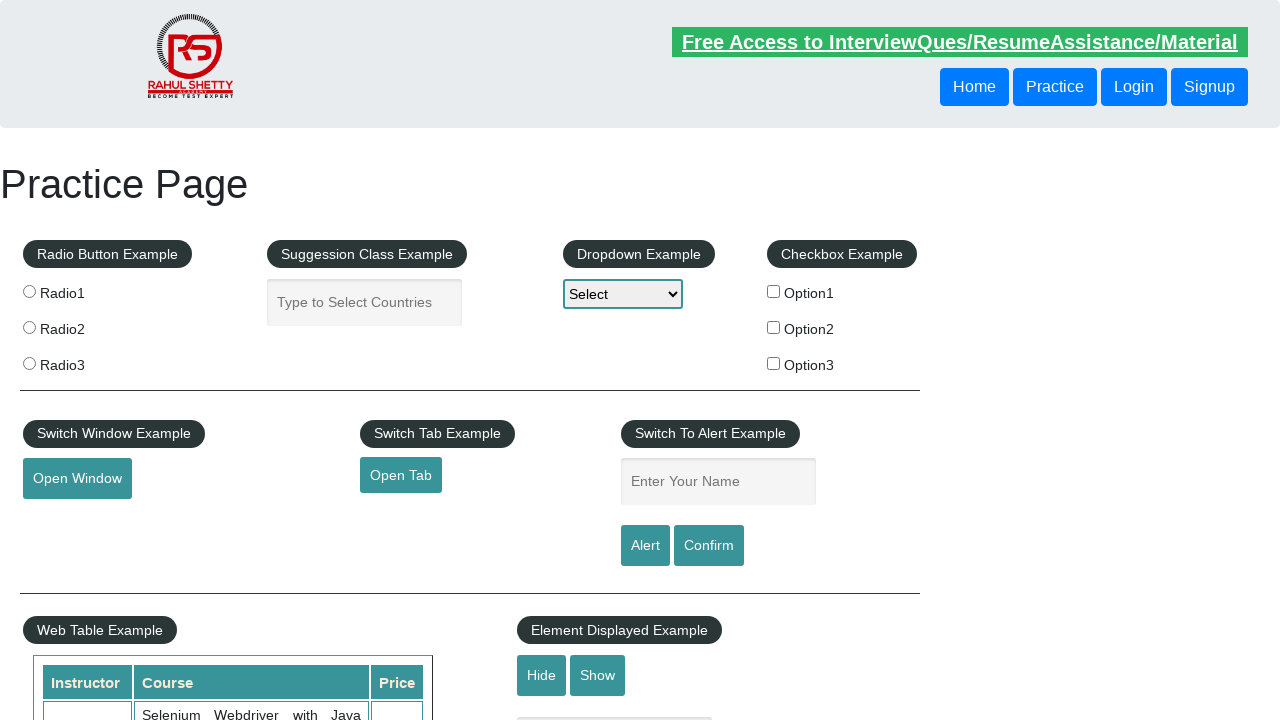

Retrieved all links in first column of footer
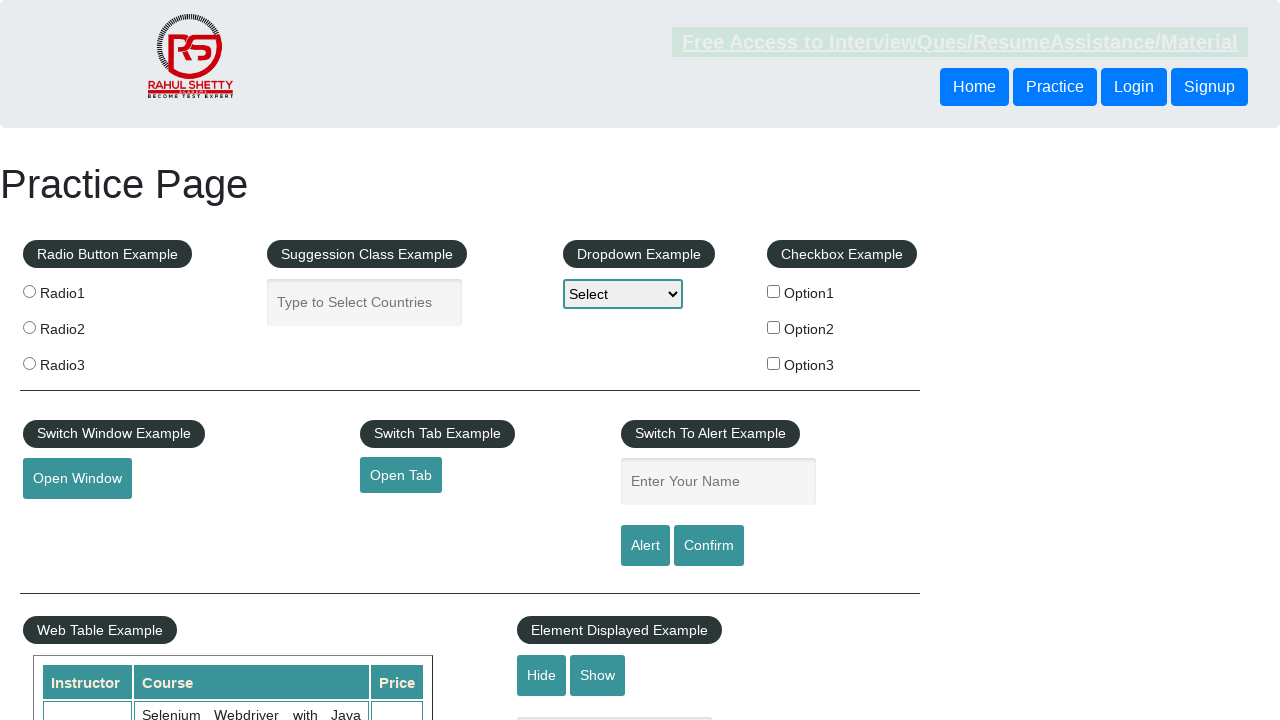

Opened footer link 1 in new tab using Ctrl+Click at (68, 520) on #gf-BIG >> xpath=//td[1]/ul >> a >> nth=1
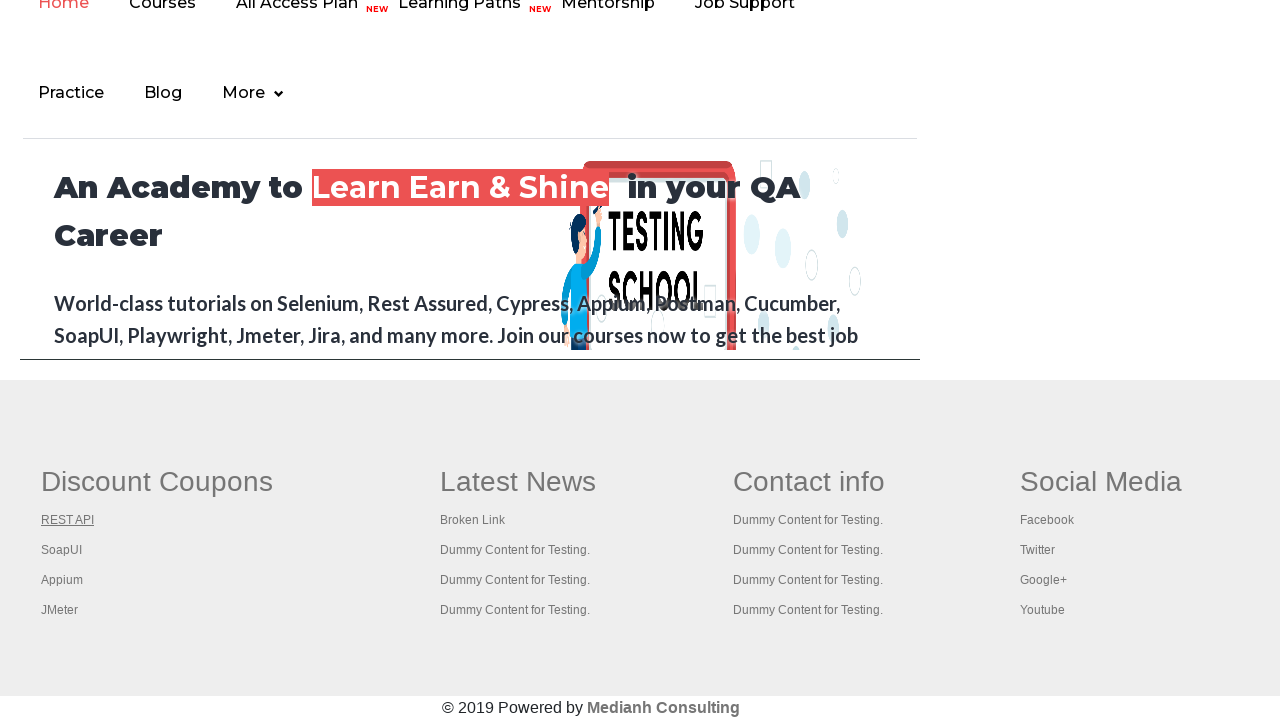

Opened footer link 2 in new tab using Ctrl+Click at (62, 550) on #gf-BIG >> xpath=//td[1]/ul >> a >> nth=2
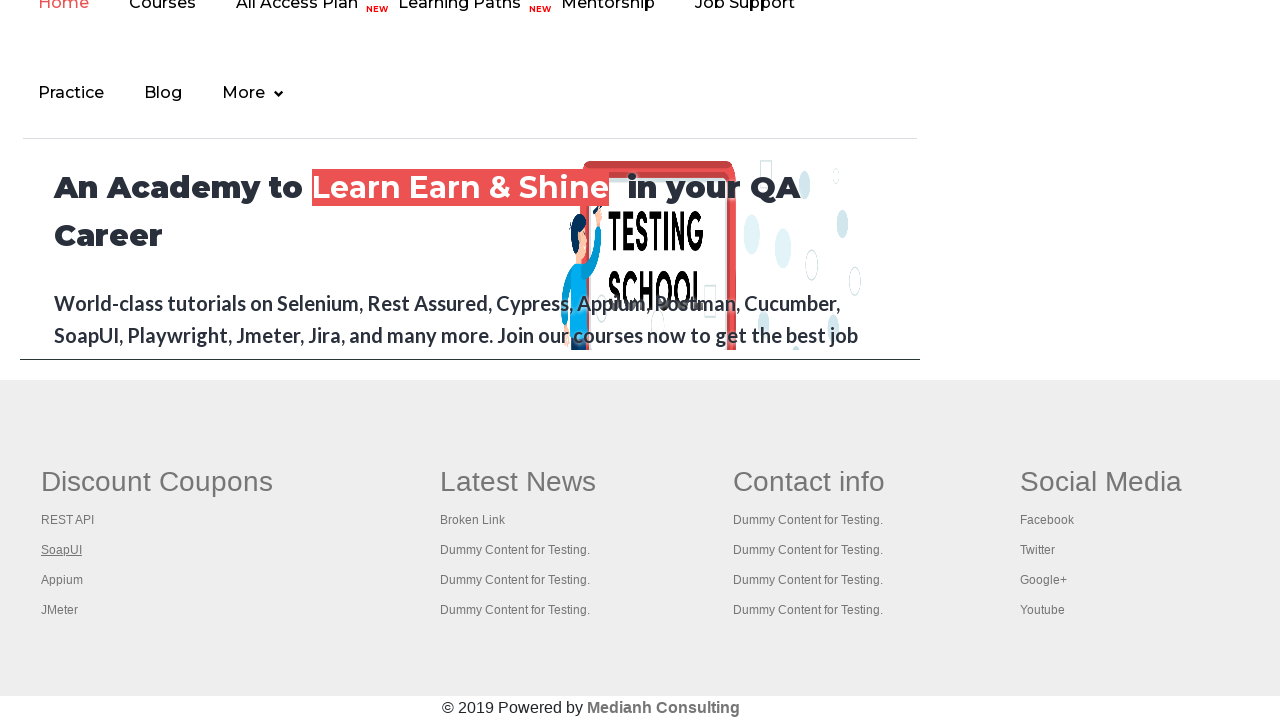

Opened footer link 3 in new tab using Ctrl+Click at (62, 580) on #gf-BIG >> xpath=//td[1]/ul >> a >> nth=3
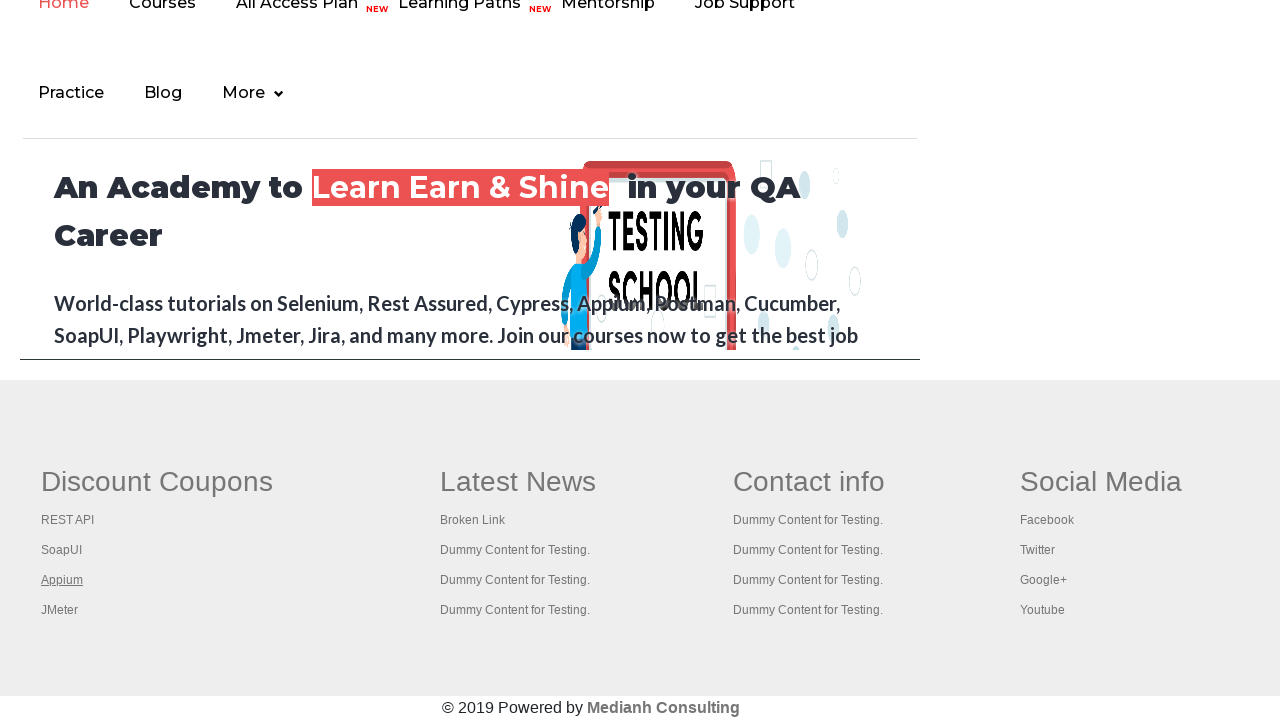

Opened footer link 4 in new tab using Ctrl+Click at (60, 610) on #gf-BIG >> xpath=//td[1]/ul >> a >> nth=4
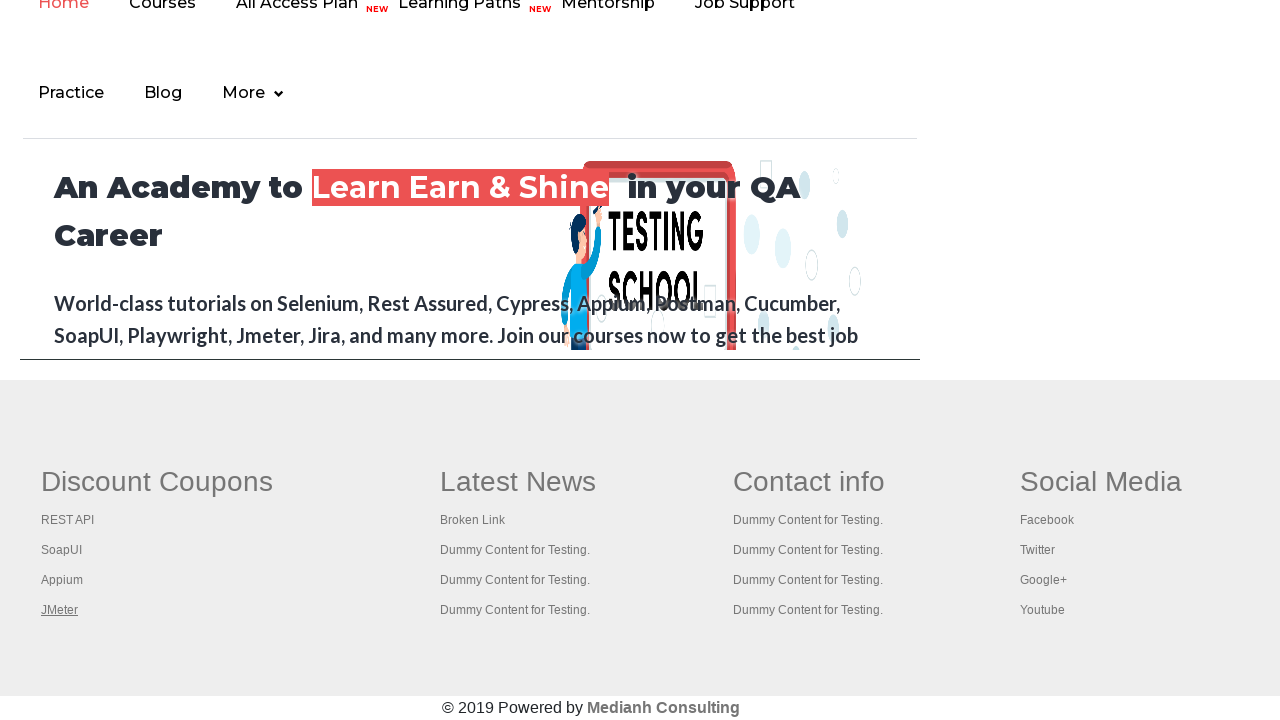

Retrieved all open pages/tabs from context
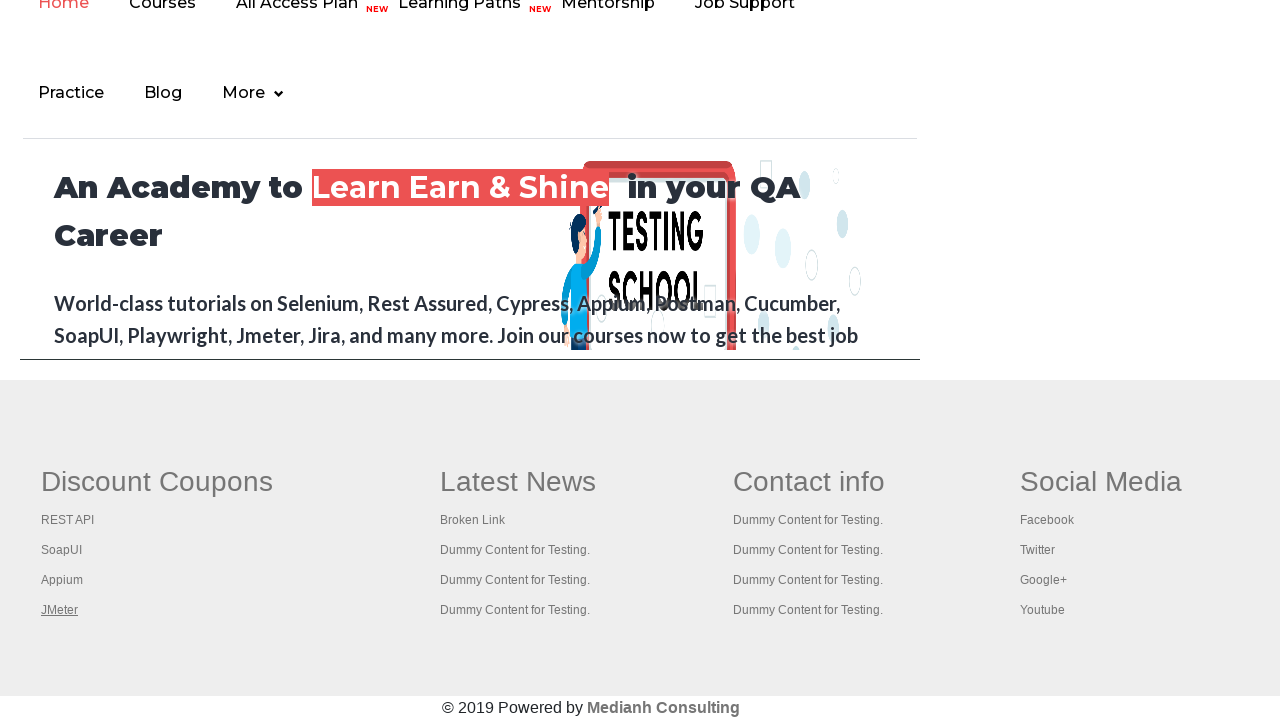

Brought tab to front
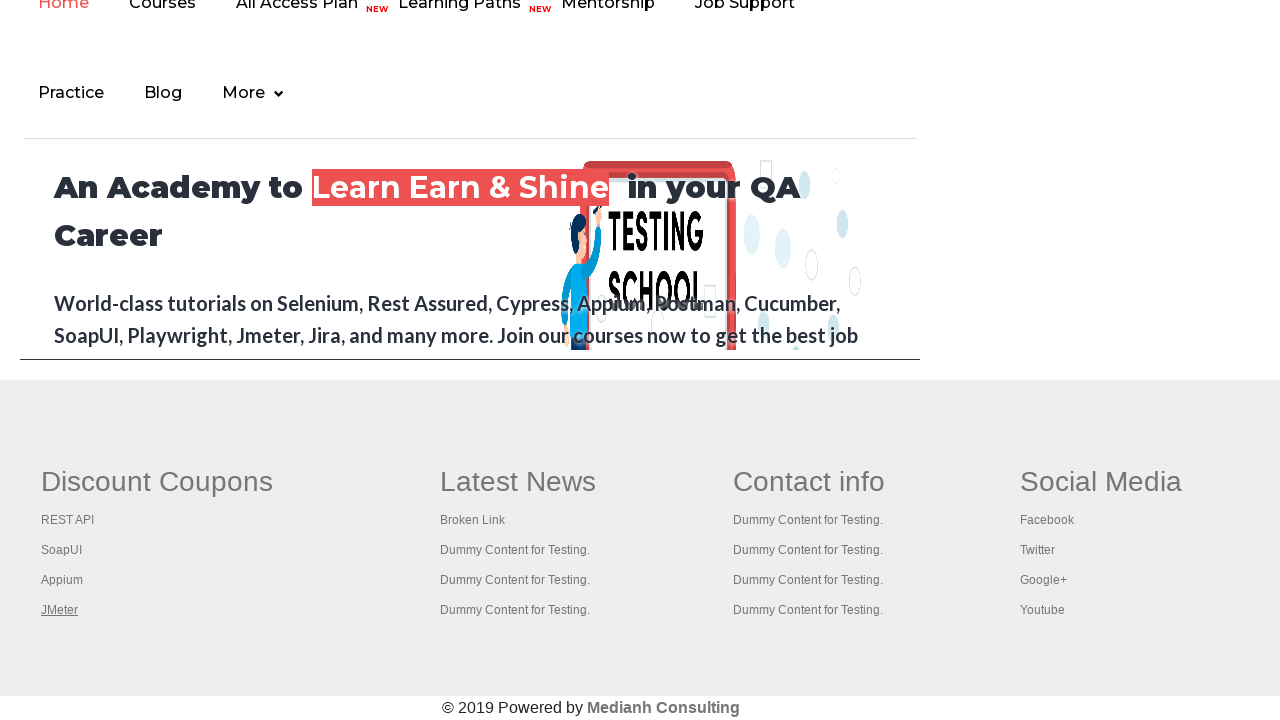

Retrieved page title: Practice Page
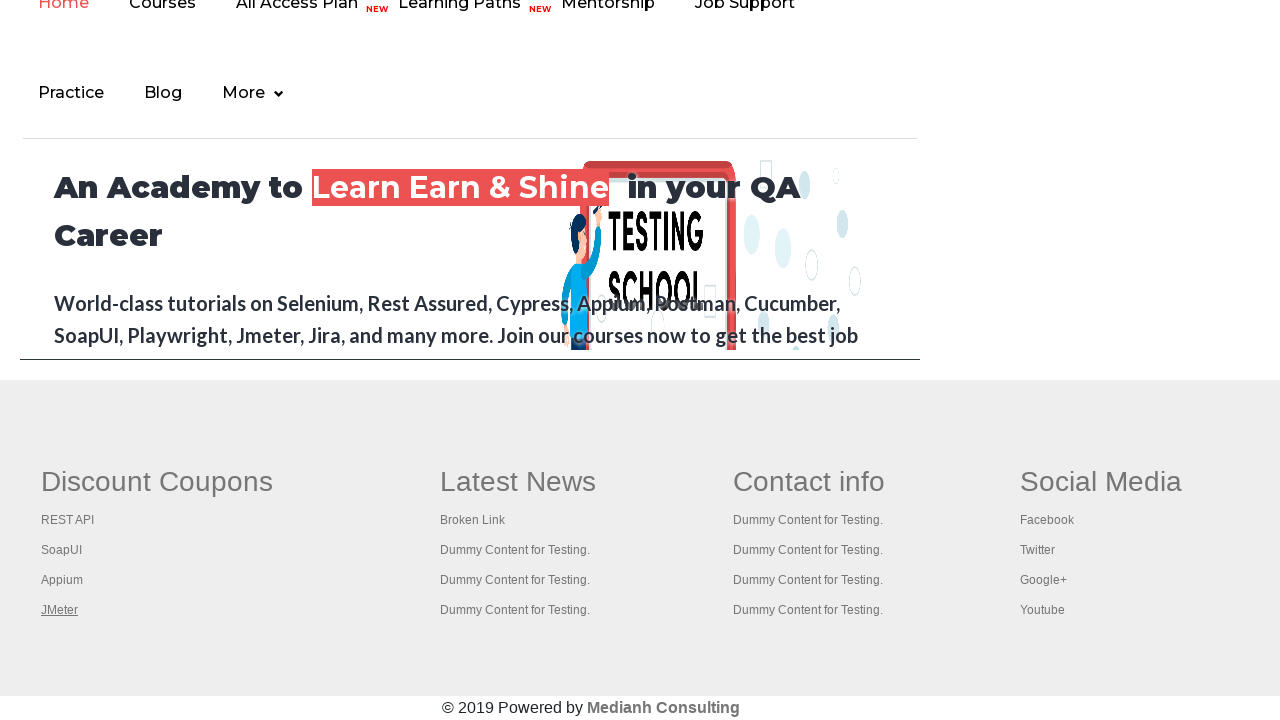

Brought tab to front
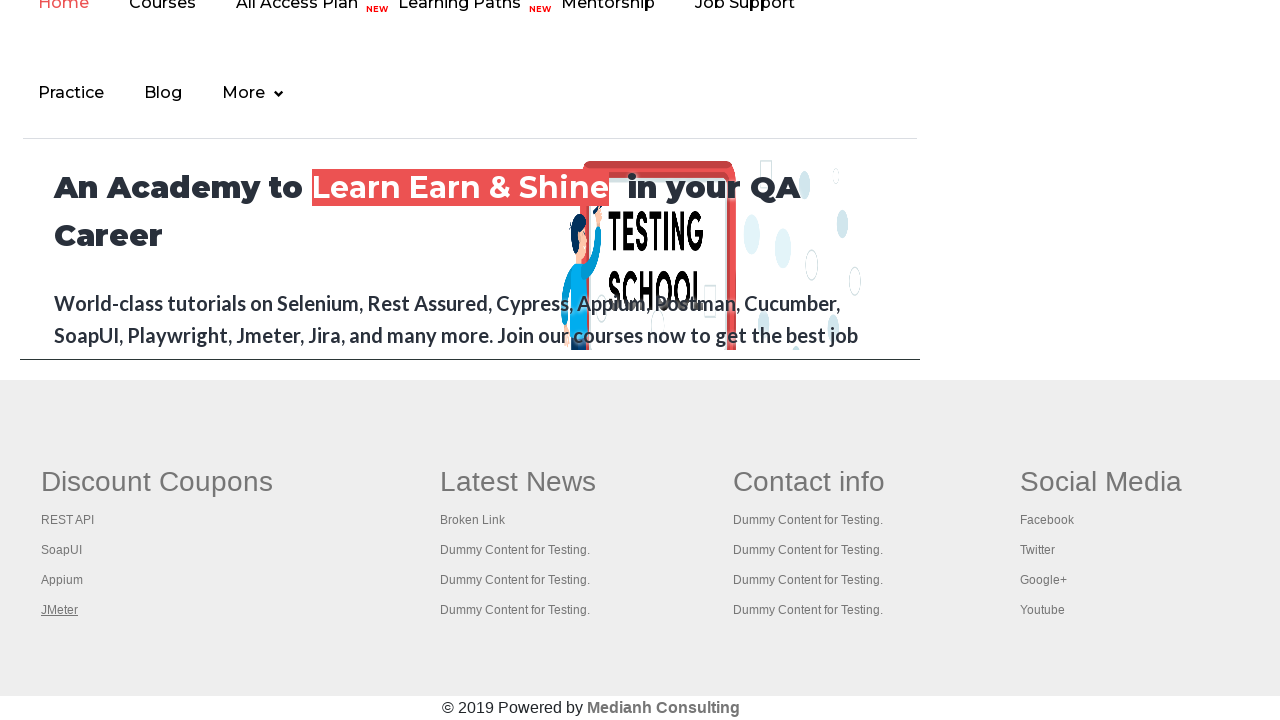

Retrieved page title: REST API Tutorial
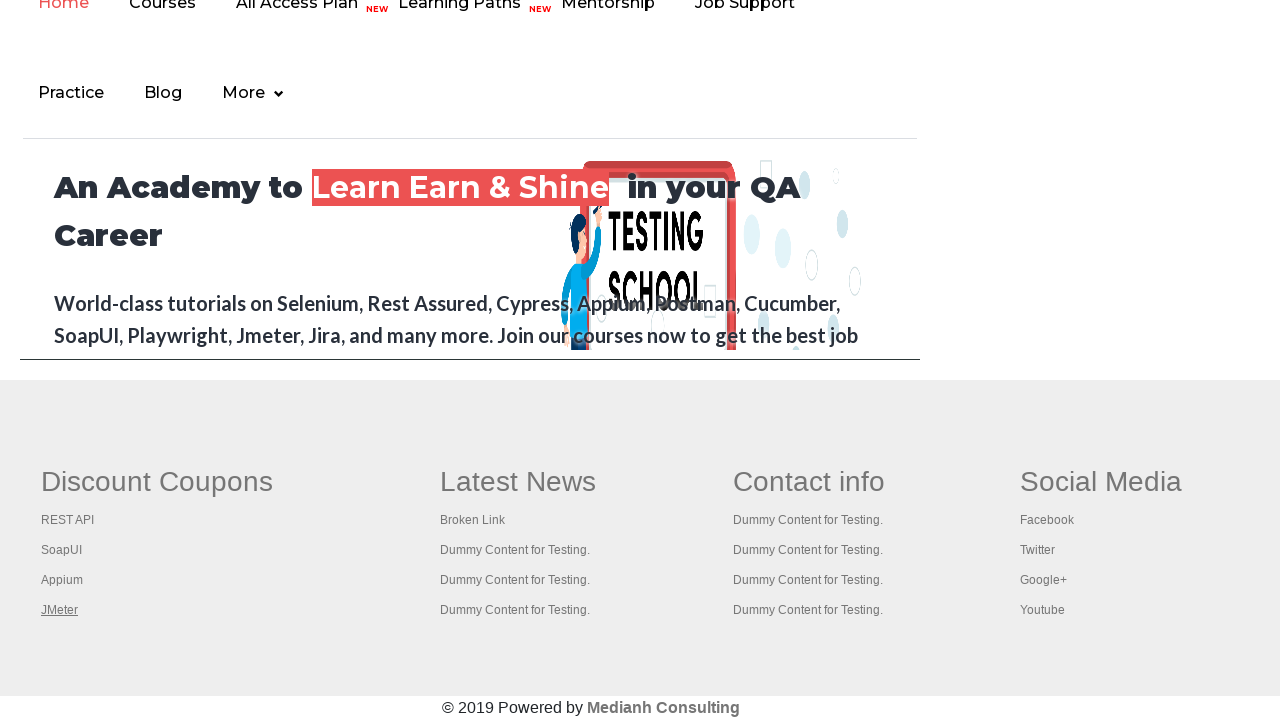

Brought tab to front
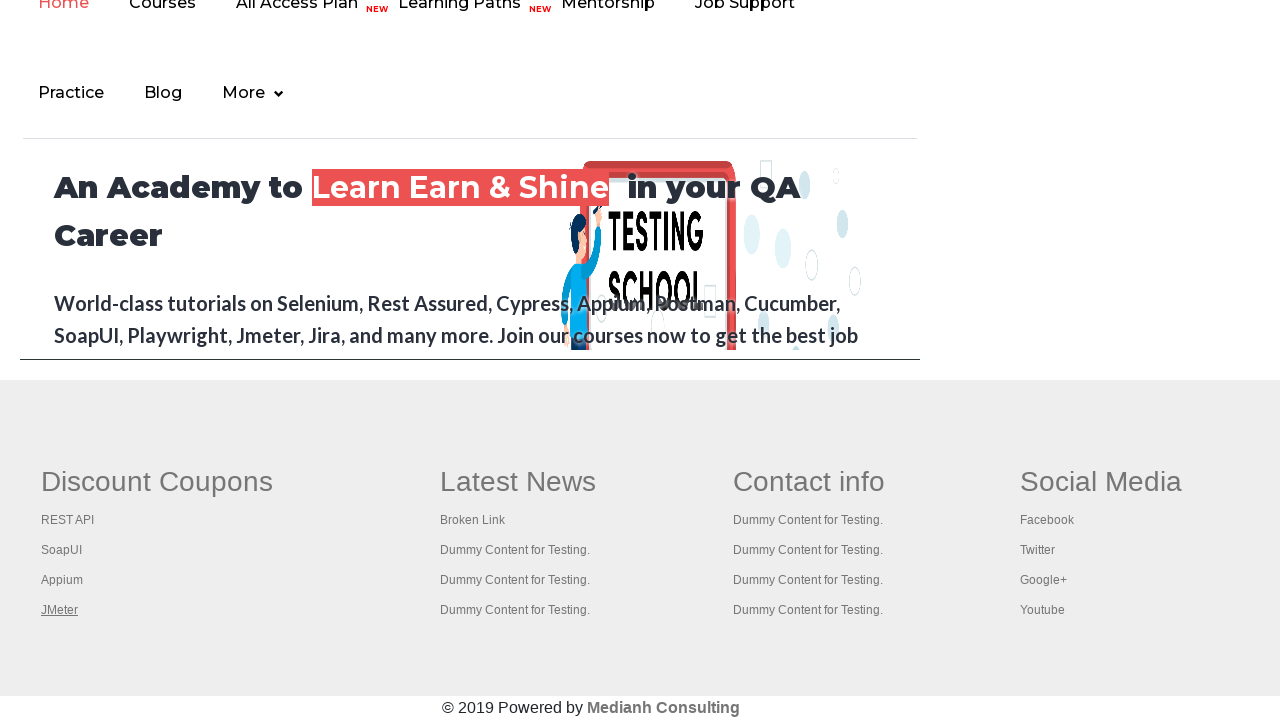

Retrieved page title: The World’s Most Popular API Testing Tool | SoapUI
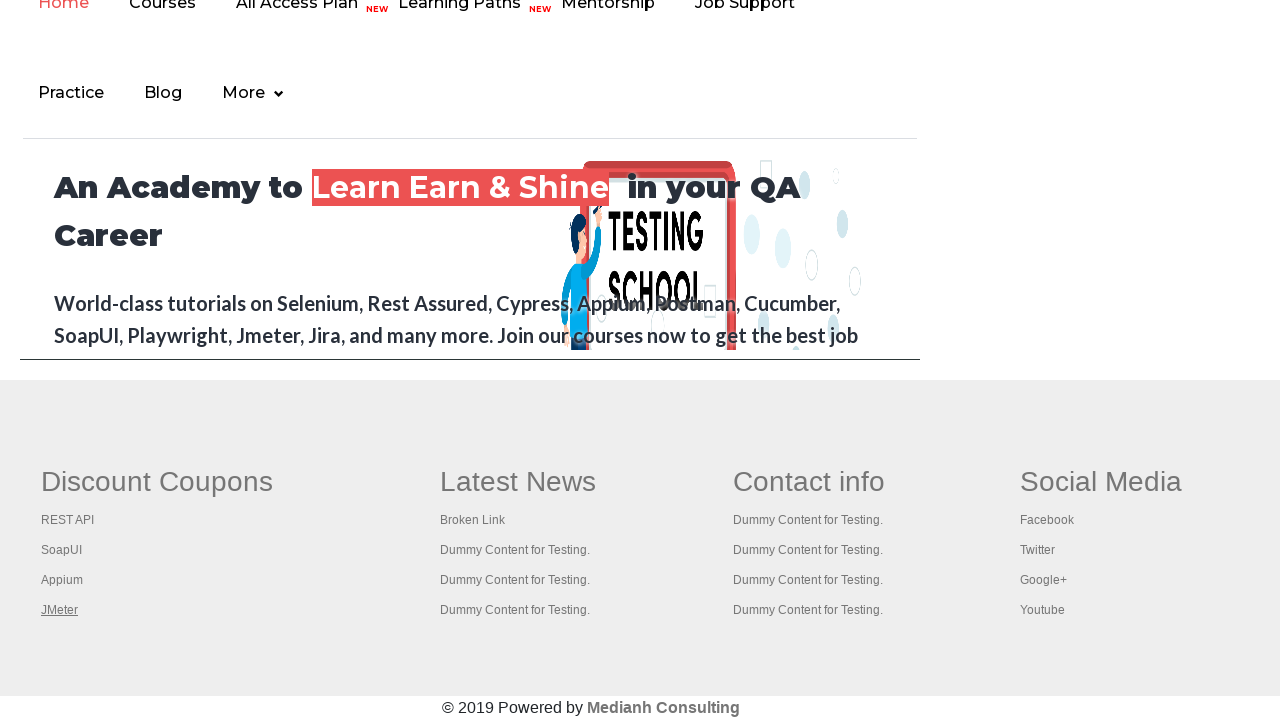

Brought tab to front
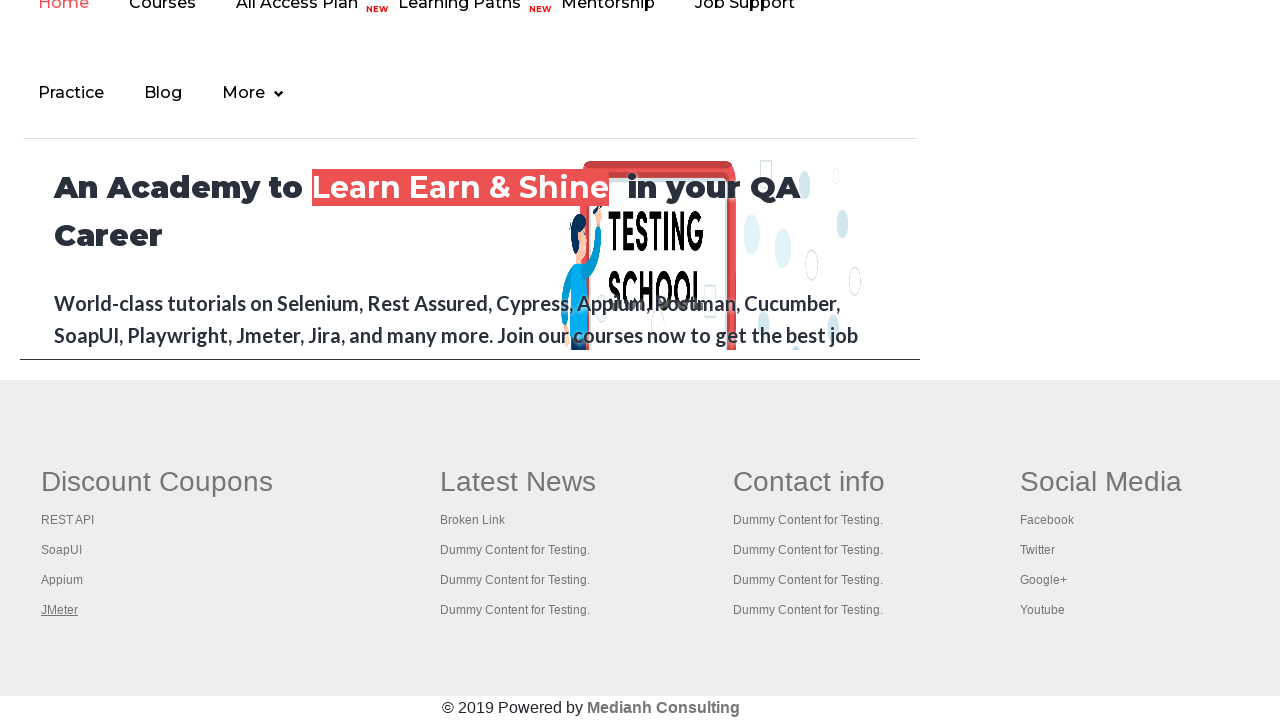

Retrieved page title: Appium tutorial for Mobile Apps testing | RahulShetty Academy | Rahul
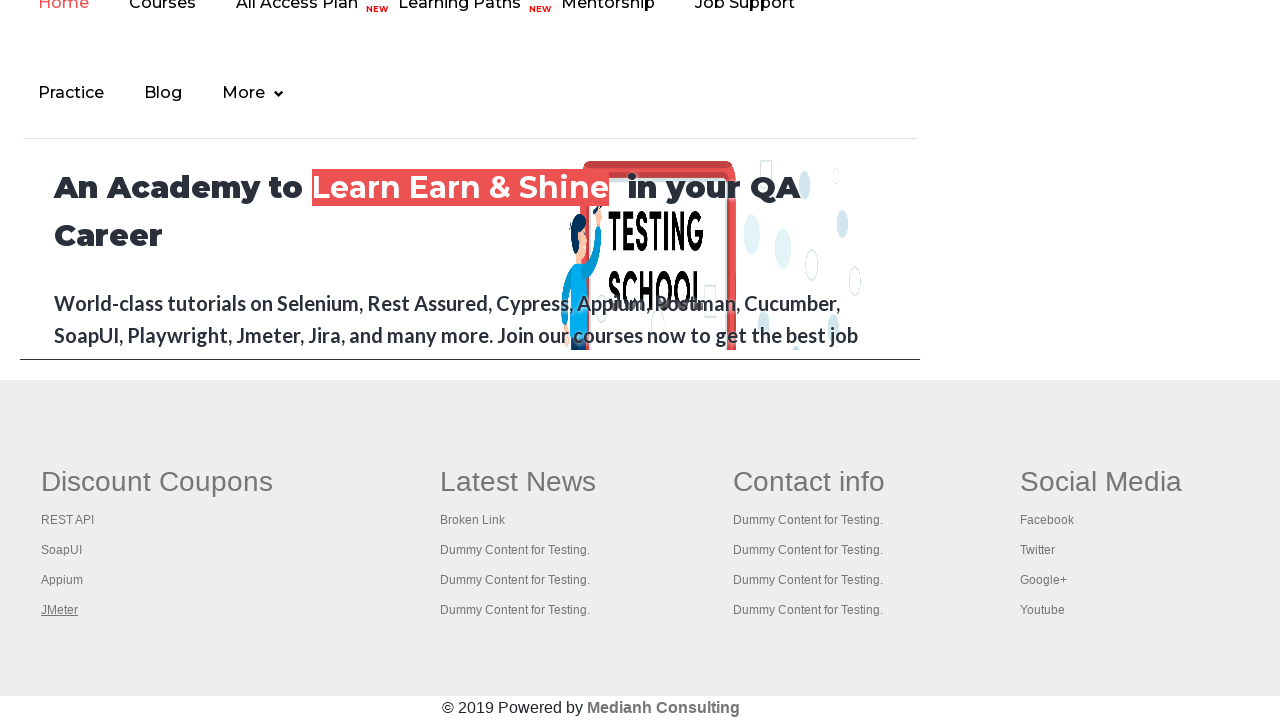

Brought tab to front
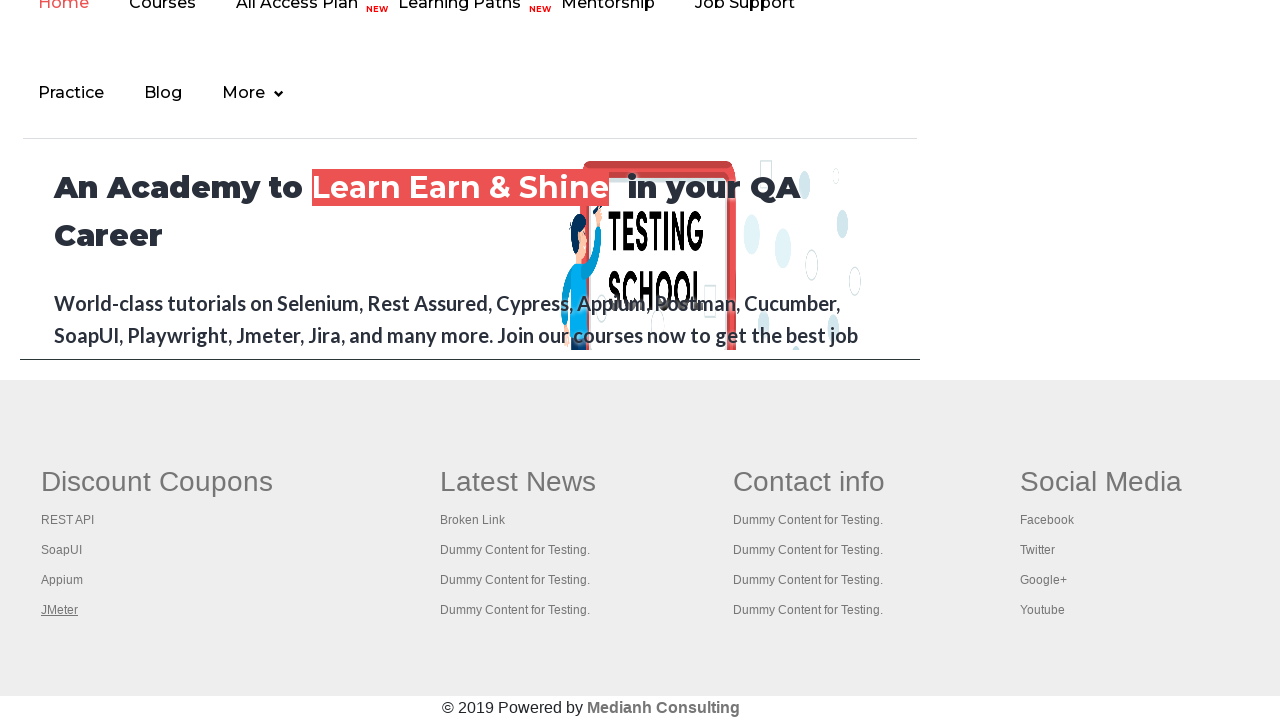

Retrieved page title: Apache JMeter - Apache JMeter™
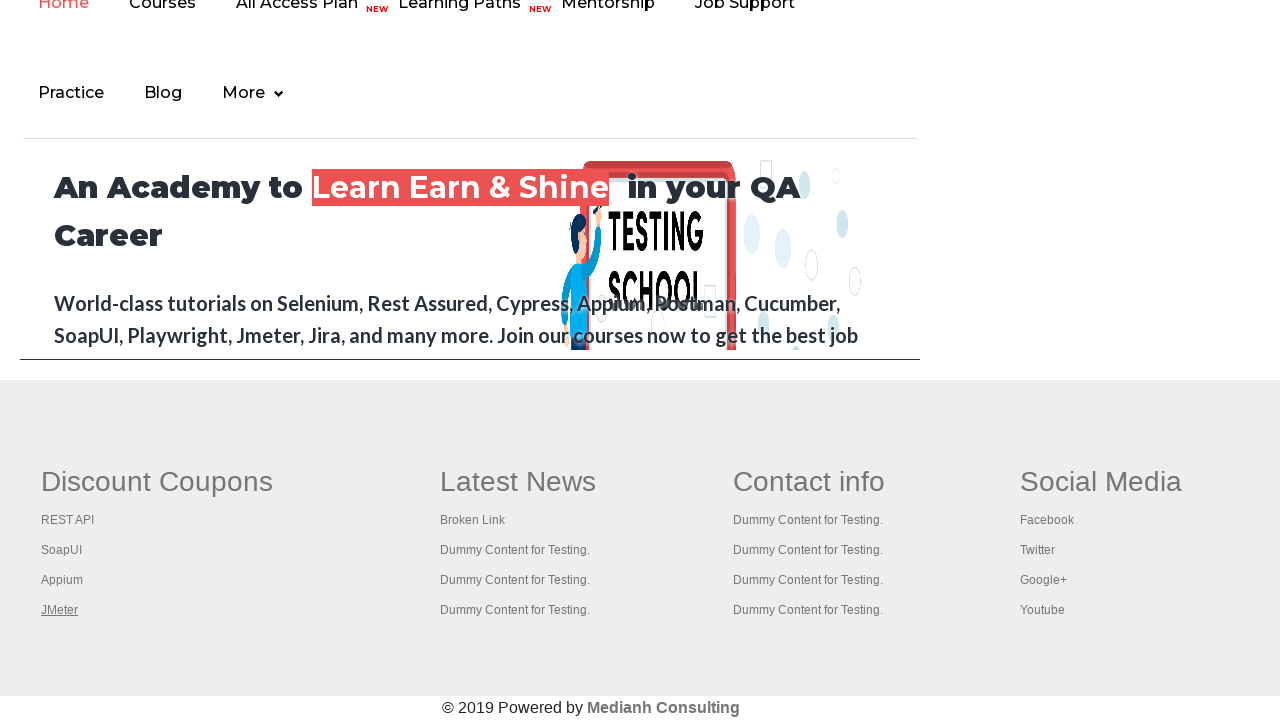

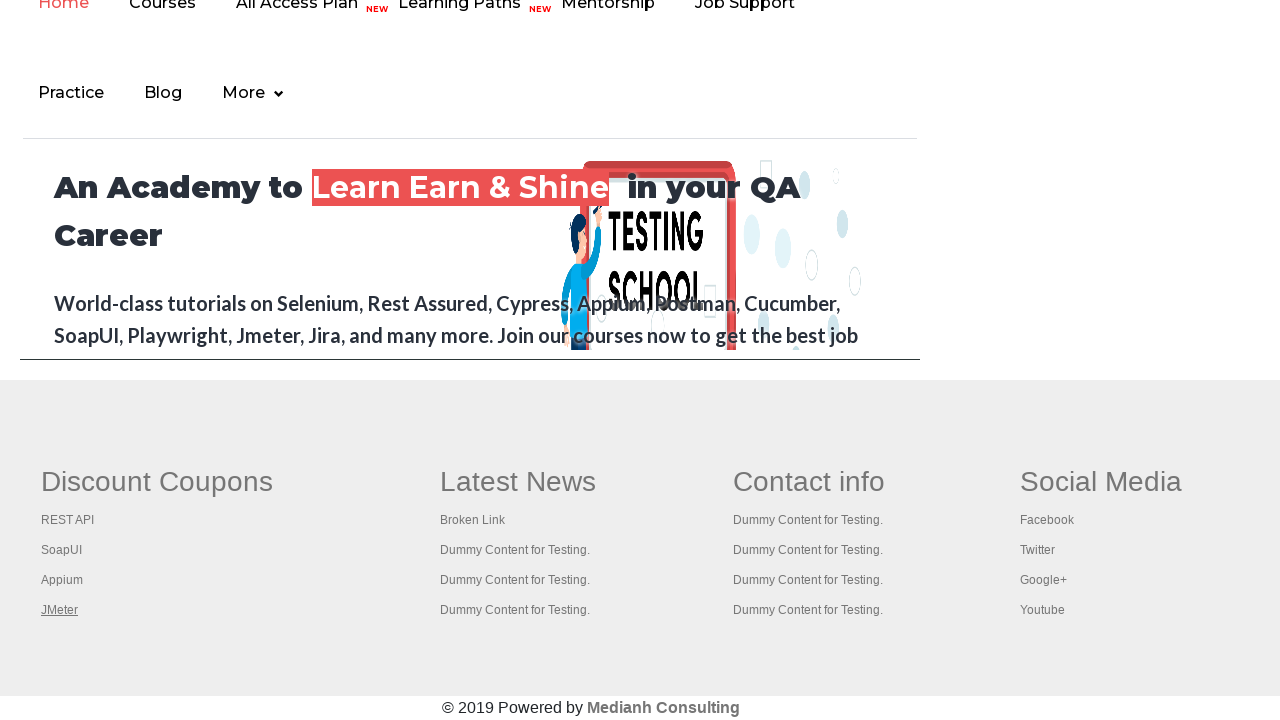